Tests clicking on Nokia phone product and verifying the price displayed

Starting URL: https://www.demoblaze.com/

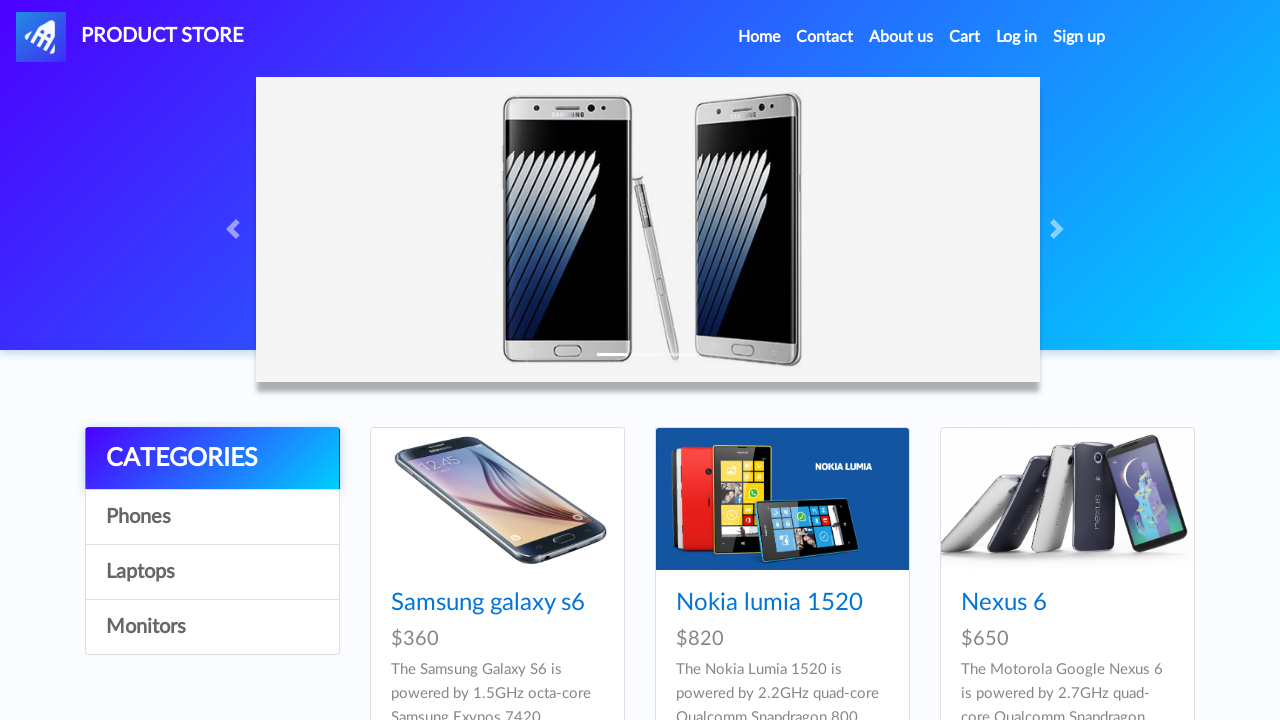

Clicked on Nokia phone product link at (782, 499) on div a[href='prod.html?idp_=2']
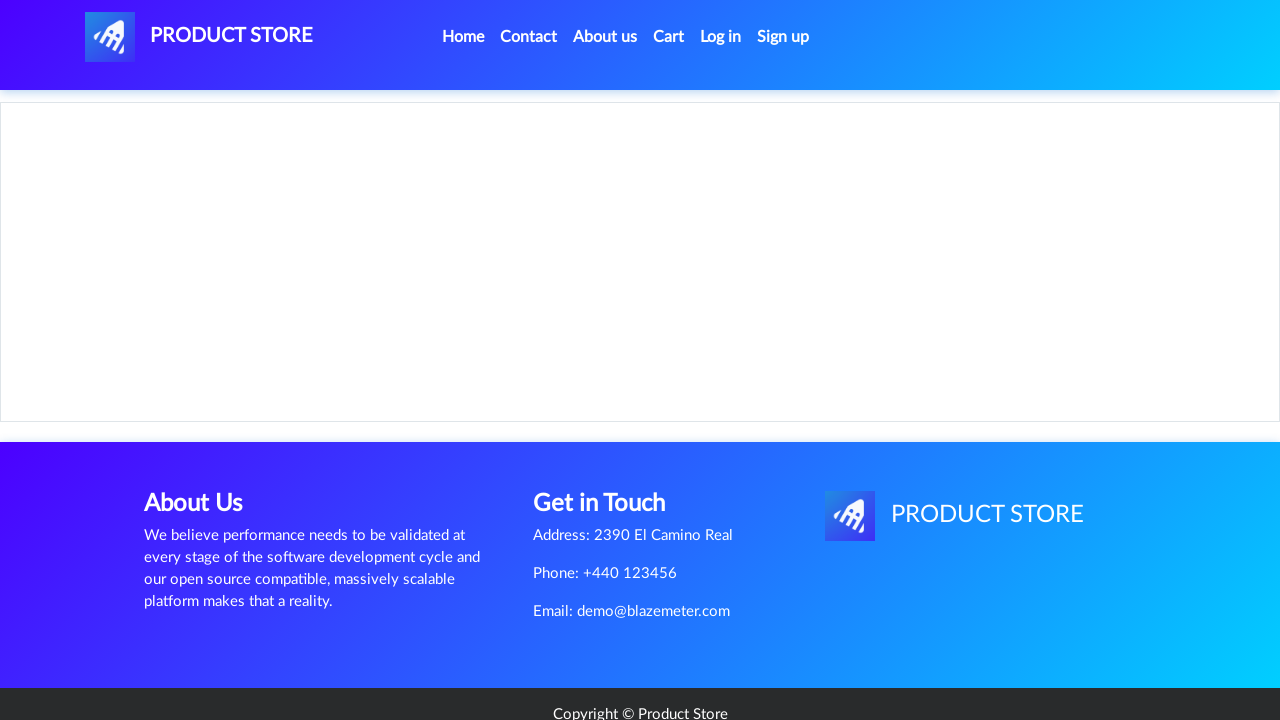

Verified Nokia phone price of $820 is displayed
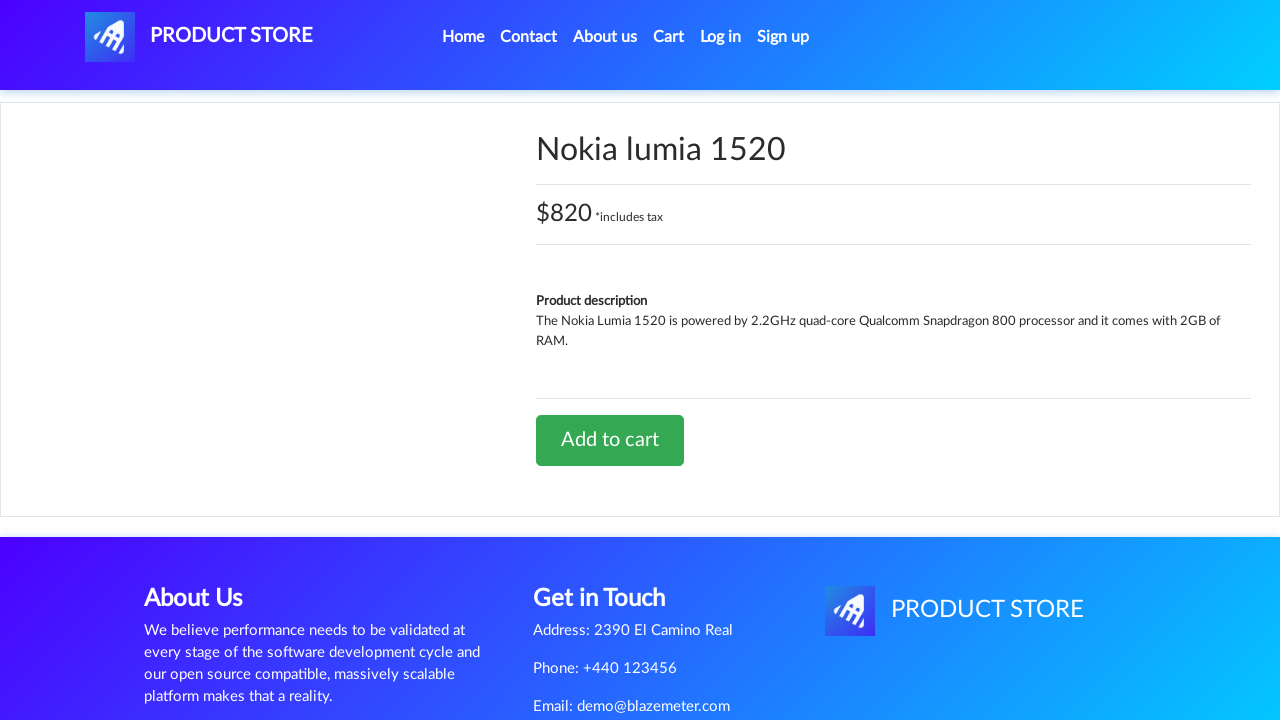

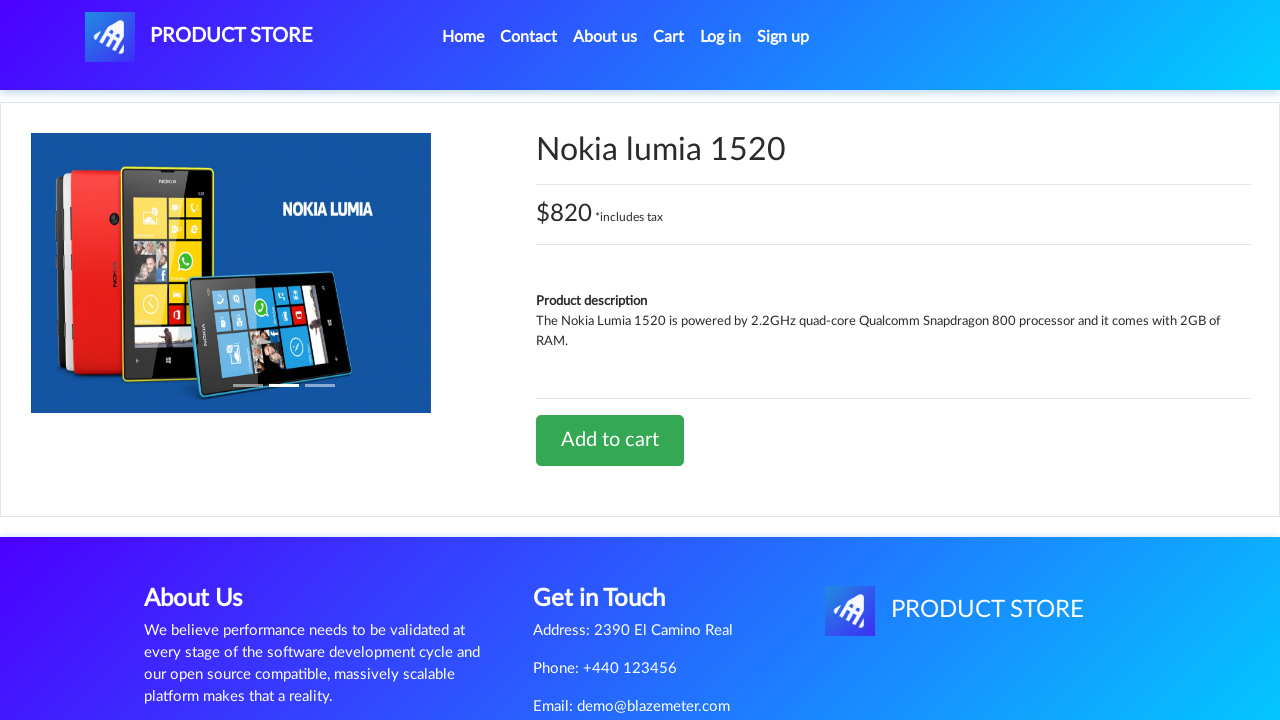